Tests dynamic controls on a page by toggling checkboxes and enabling/disabling input fields

Starting URL: http://the-internet.herokuapp.com/

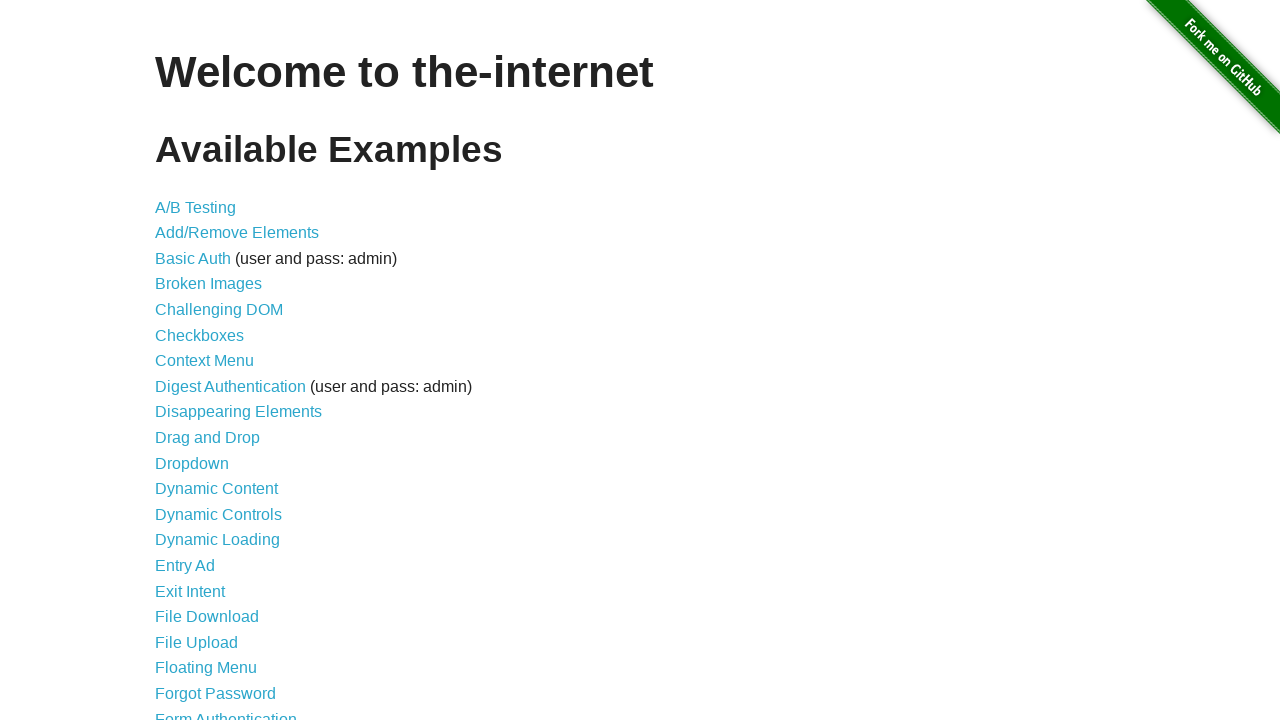

Clicked on Dynamic Controls link at (218, 514) on text='Dynamic Controls'
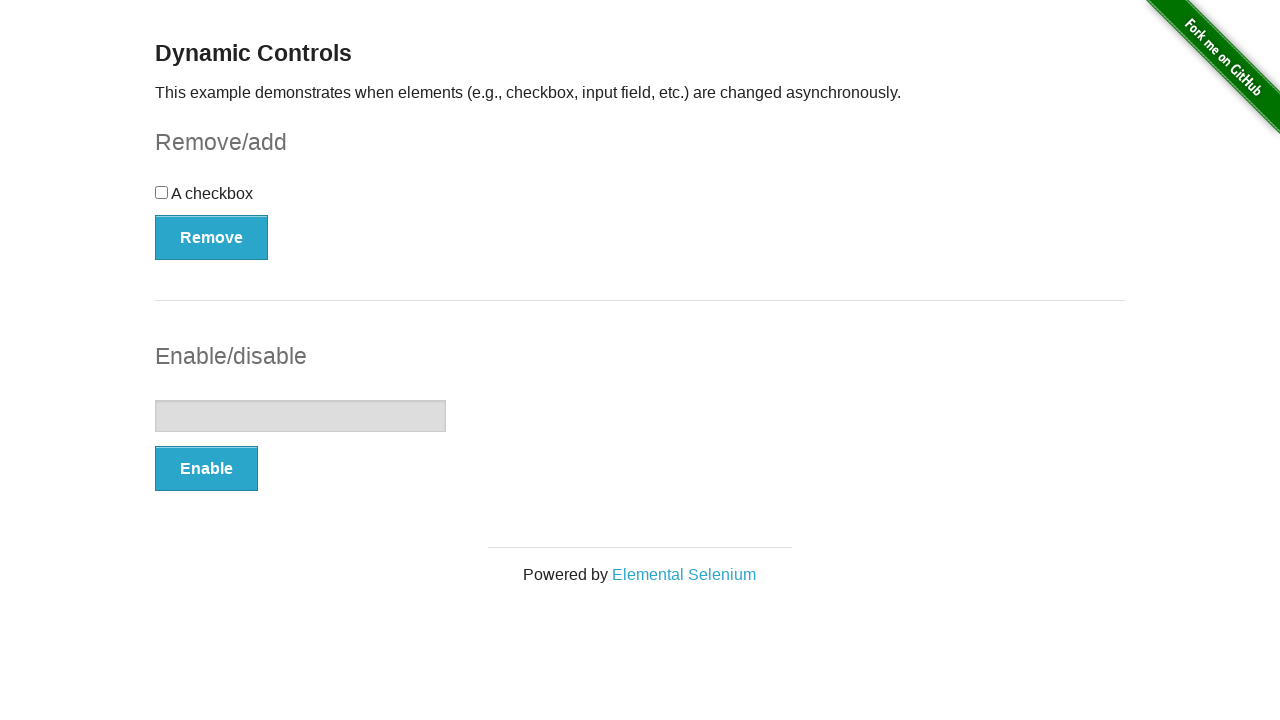

Clicked the checkbox at (640, 200) on #checkbox
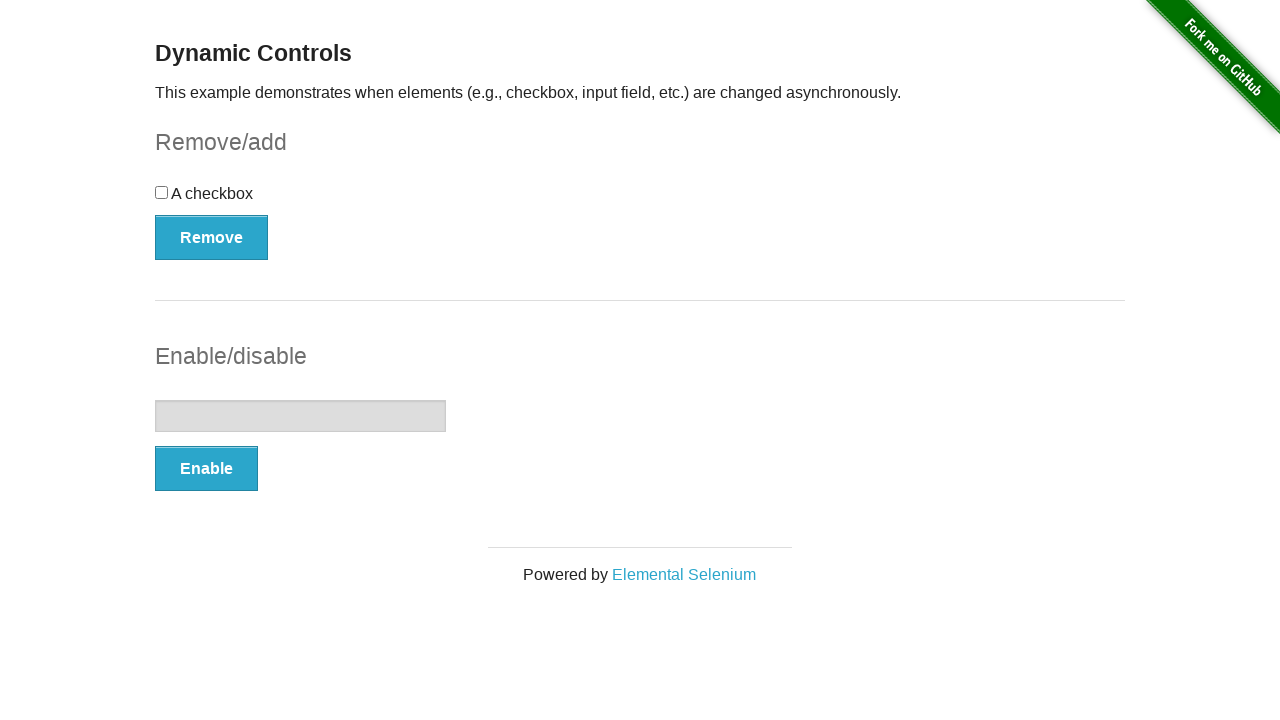

Clicked the Remove button for checkbox at (212, 237) on #checkbox-example > button
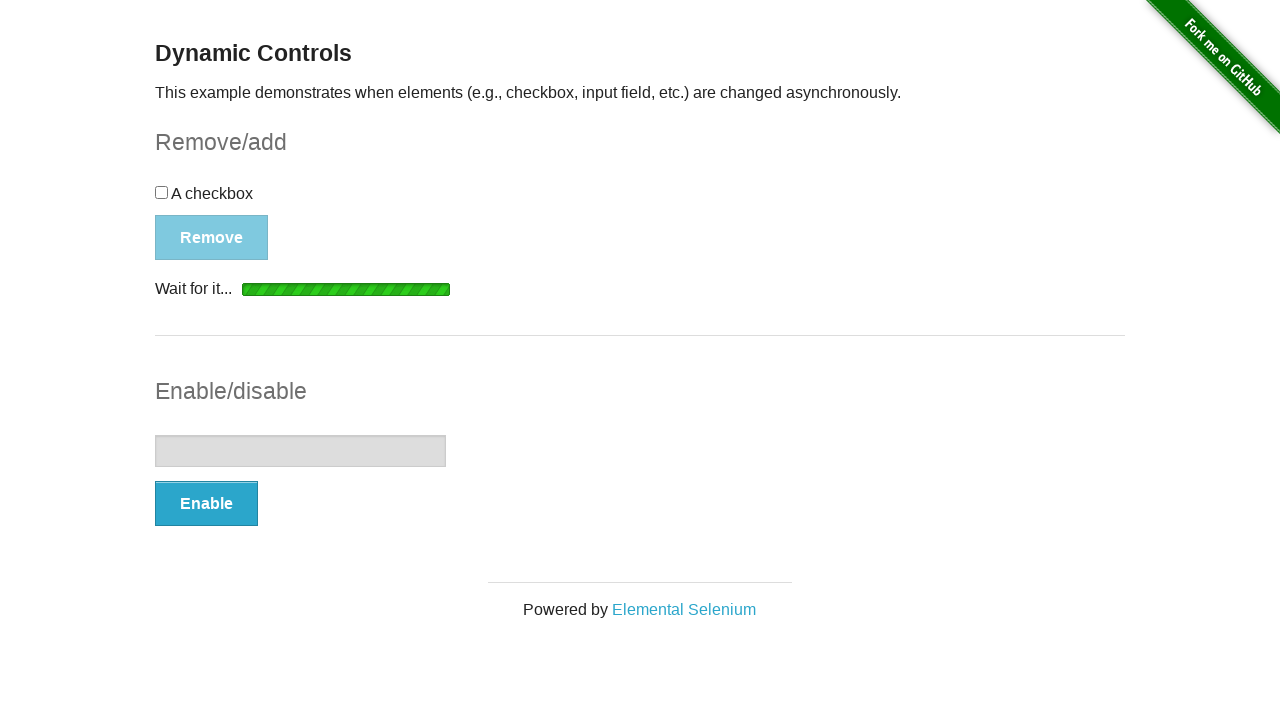

Waited for Remove/Add button to be enabled again
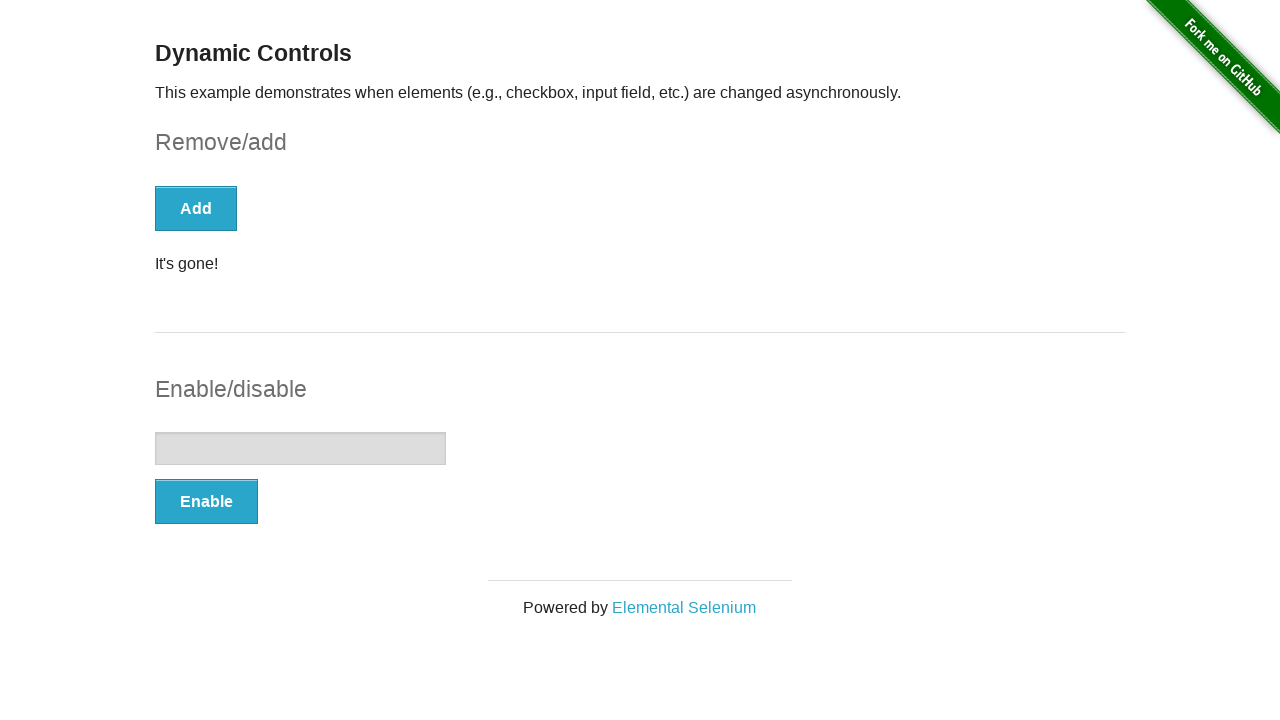

Clicked the Add button to restore checkbox at (196, 208) on #checkbox-example > button
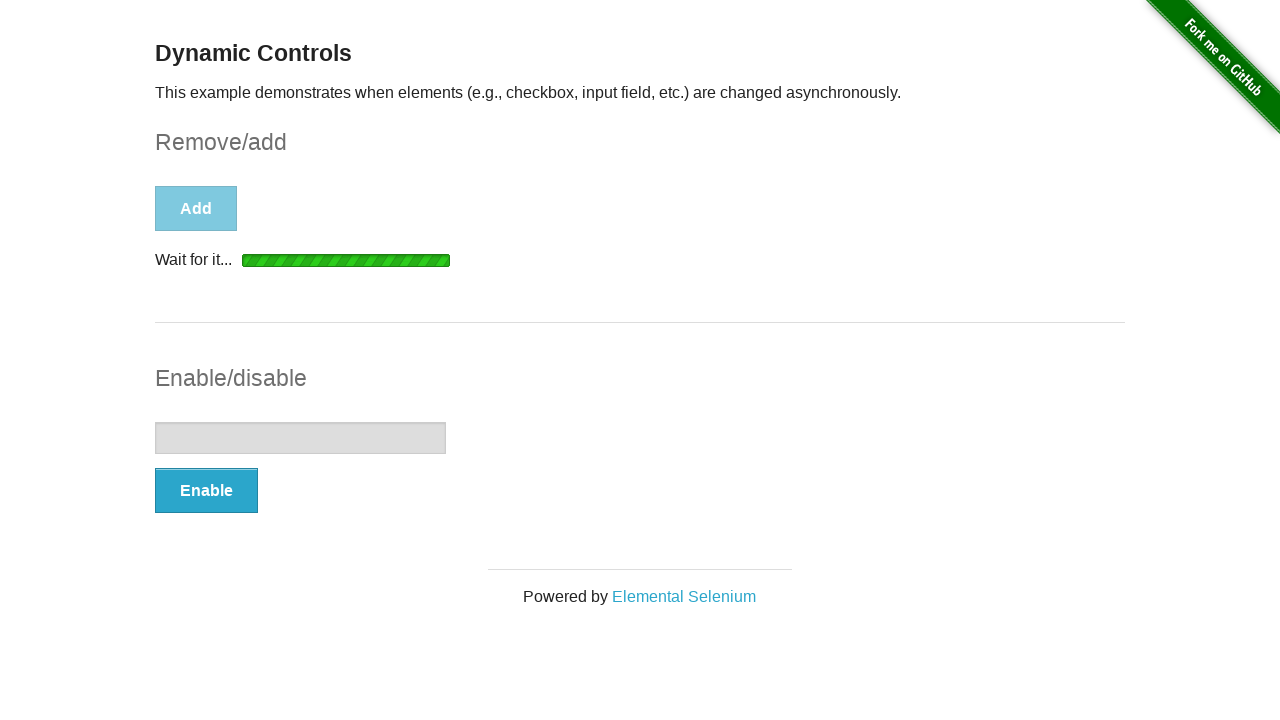

Clicked the Enable button for input field at (206, 491) on #input-example > button
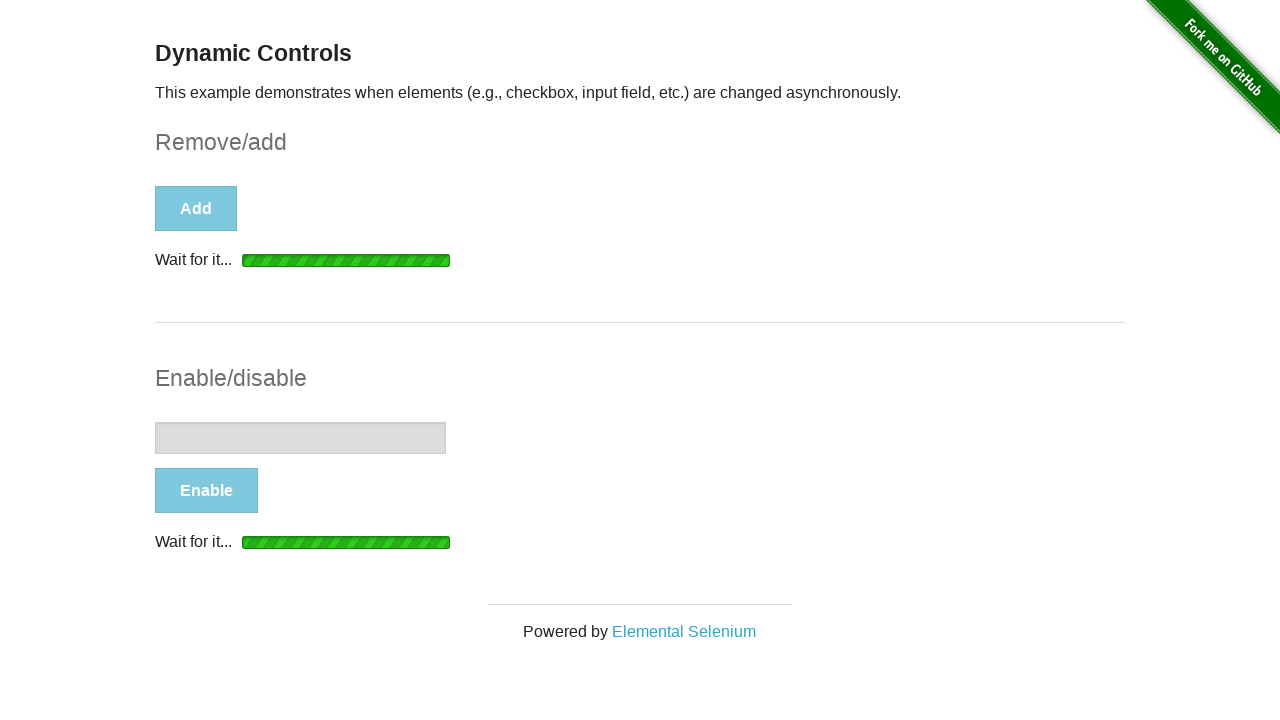

Waited for input field to be enabled
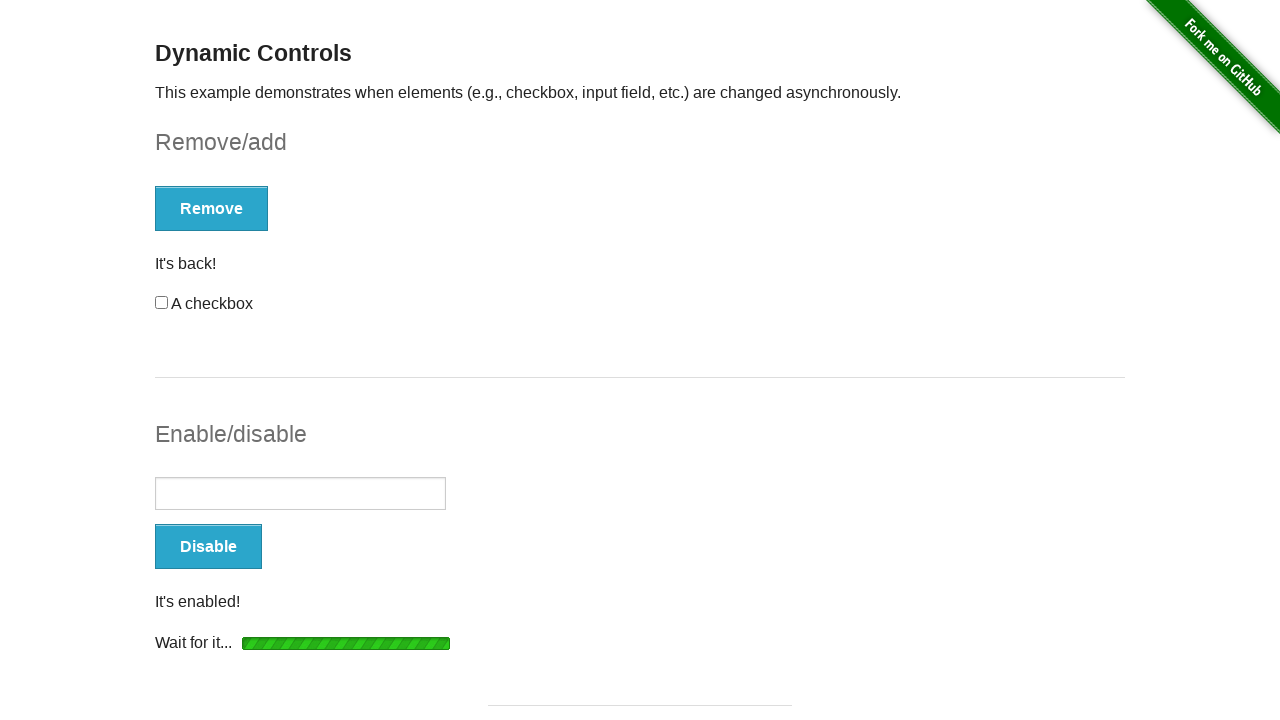

Filled input field with 'Platzi' on #input-example > input[type=text]
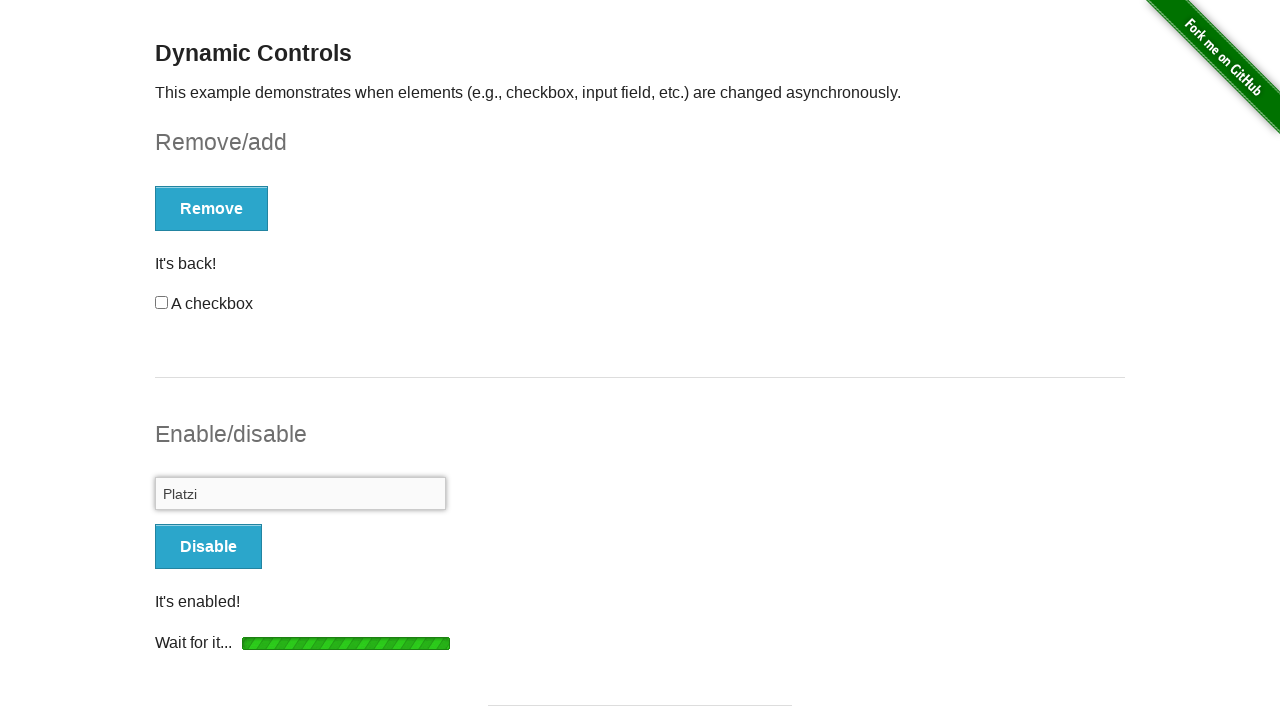

Clicked the Disable button to disable input field at (208, 546) on #input-example > button
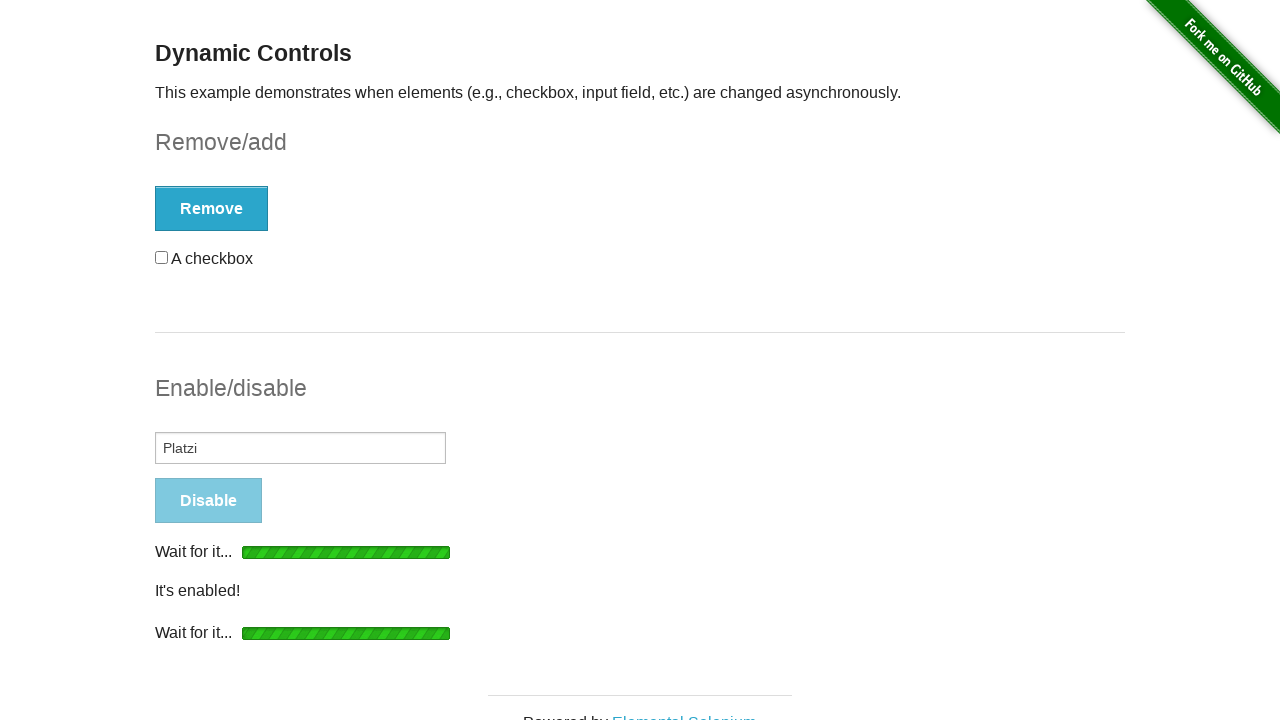

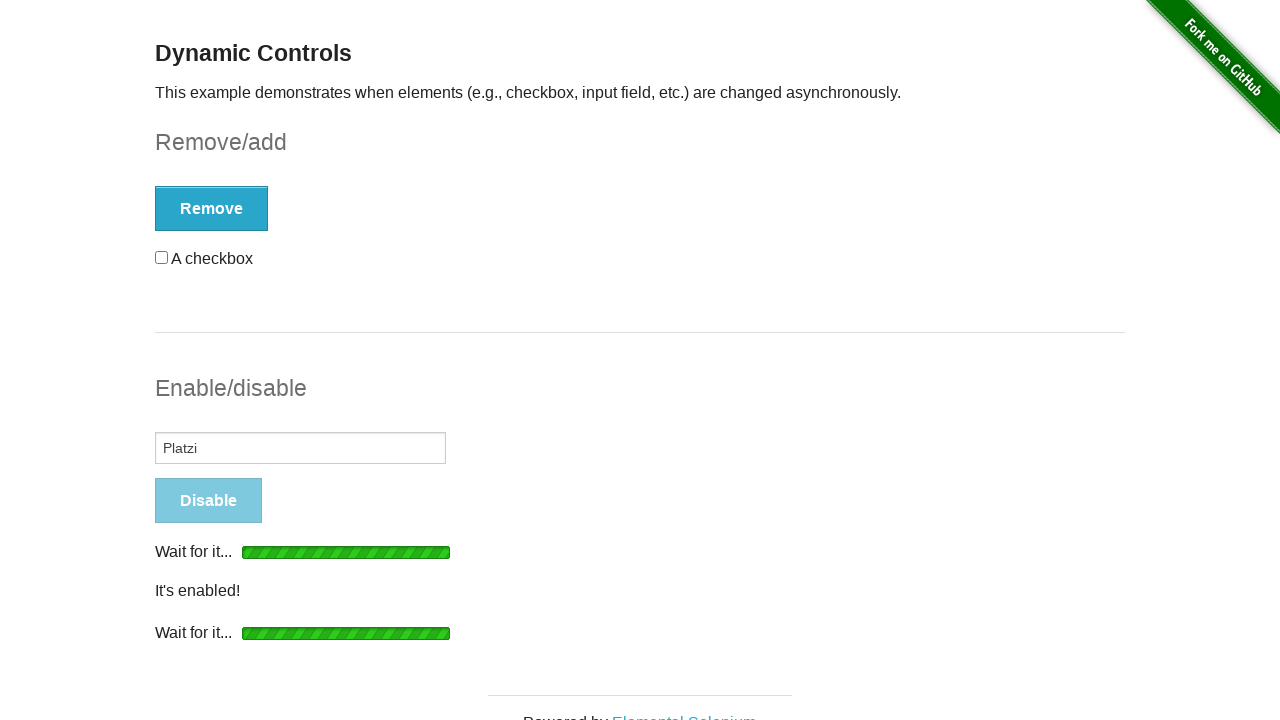